Navigates to an author profile page on INSPIRE HEP, waits for the page to load, and clicks to expand the affiliations section to view the full employment history.

Starting URL: https://inspirehep.net/authors/1021261

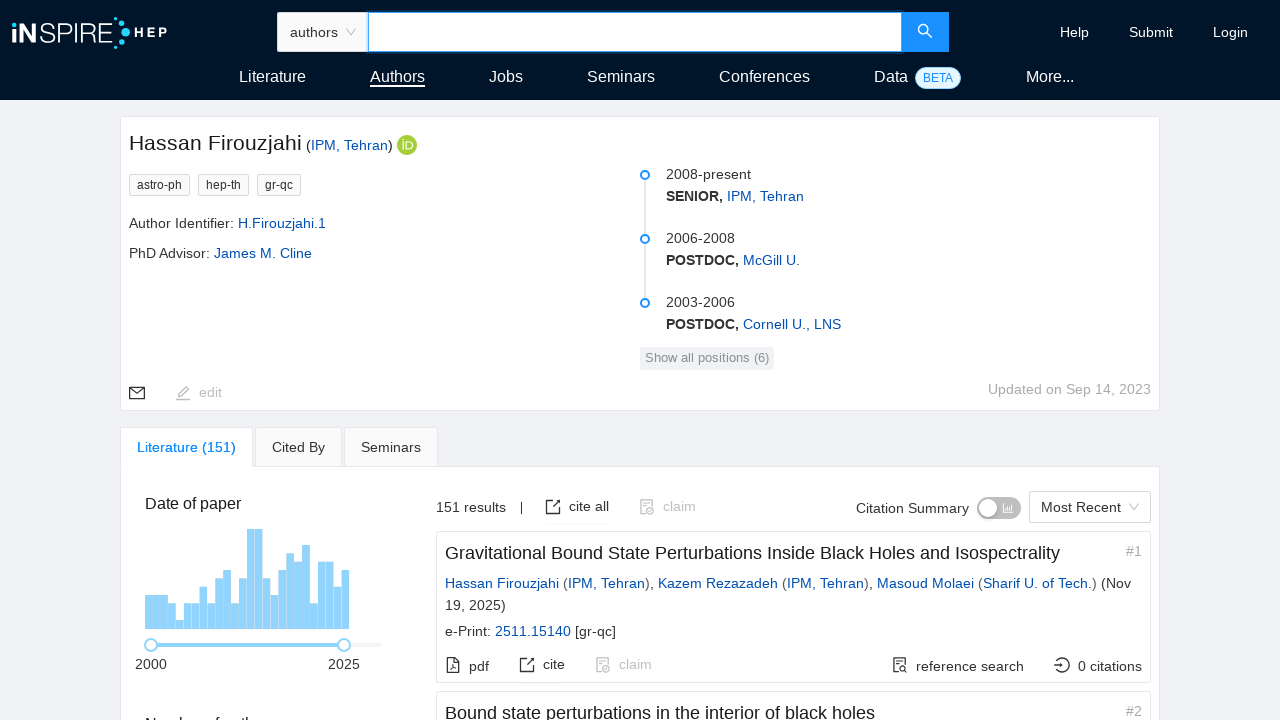

Waited for author name to load on INSPIRE HEP profile page
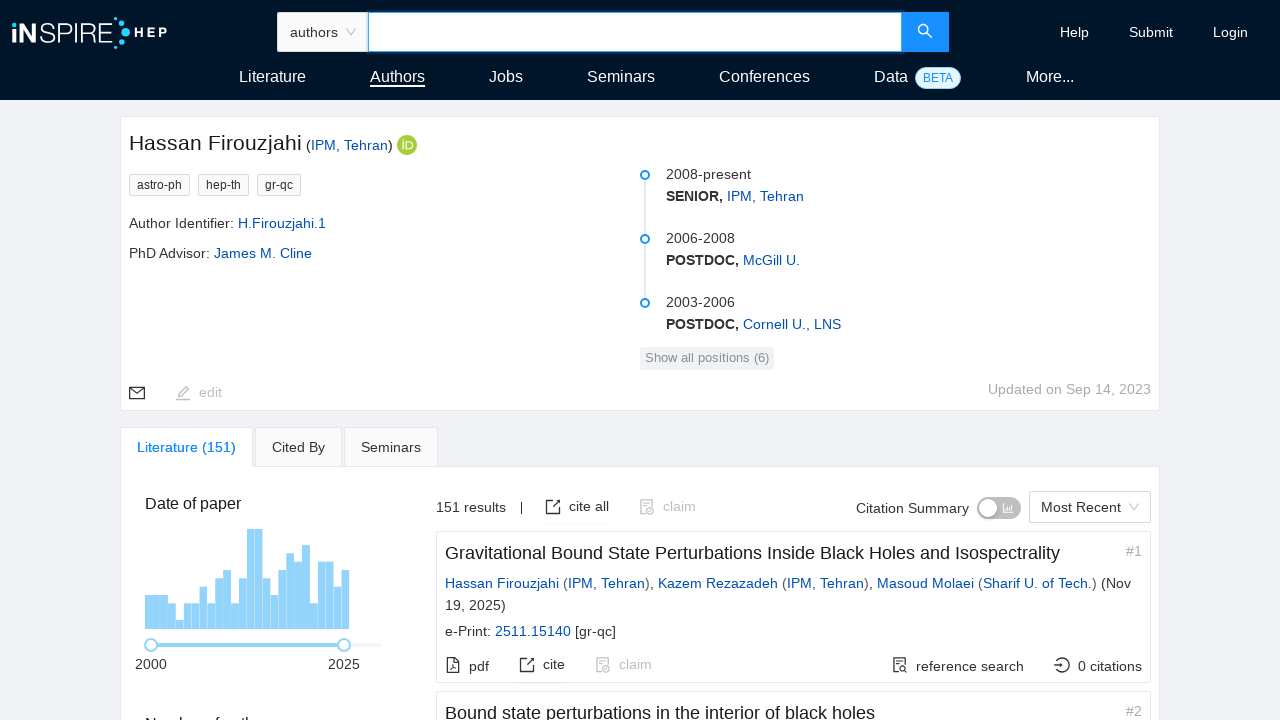

Clicked expand button to show all affiliations at (707, 358) on #root > section > main > div.__Authors__ > div > div > div.ant-row.ant-row-space
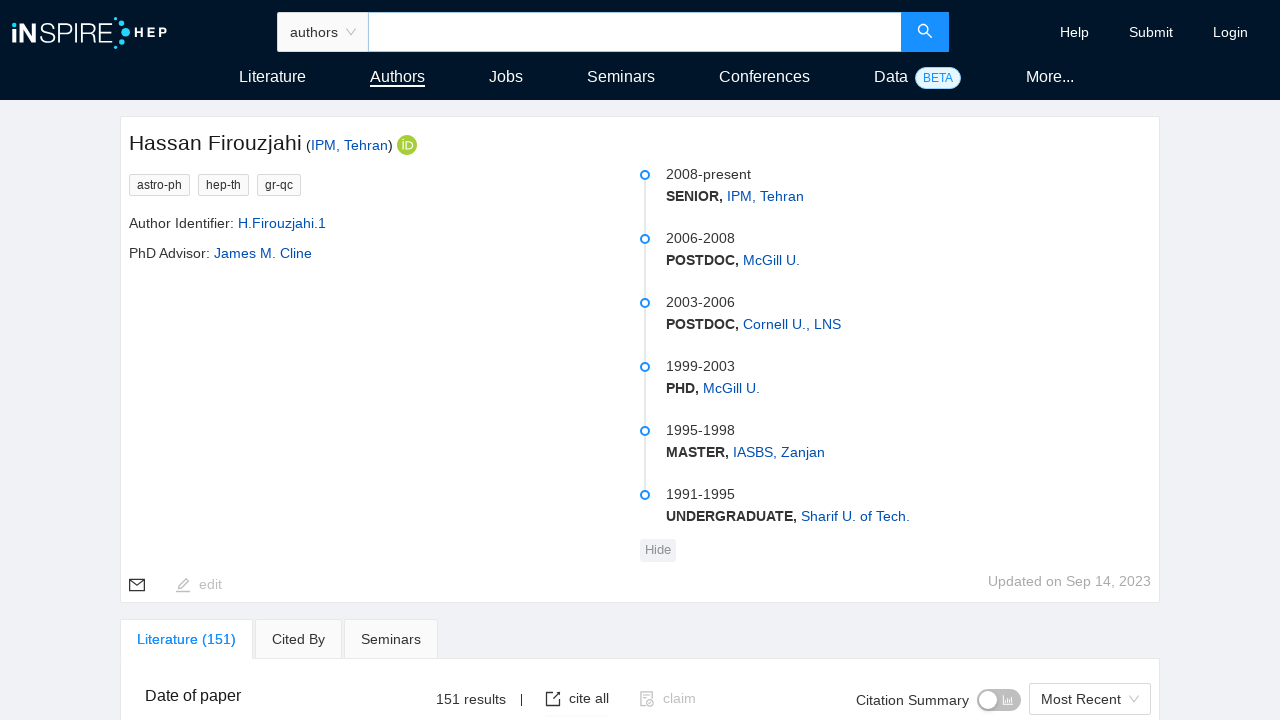

Affiliations timeline loaded and visible
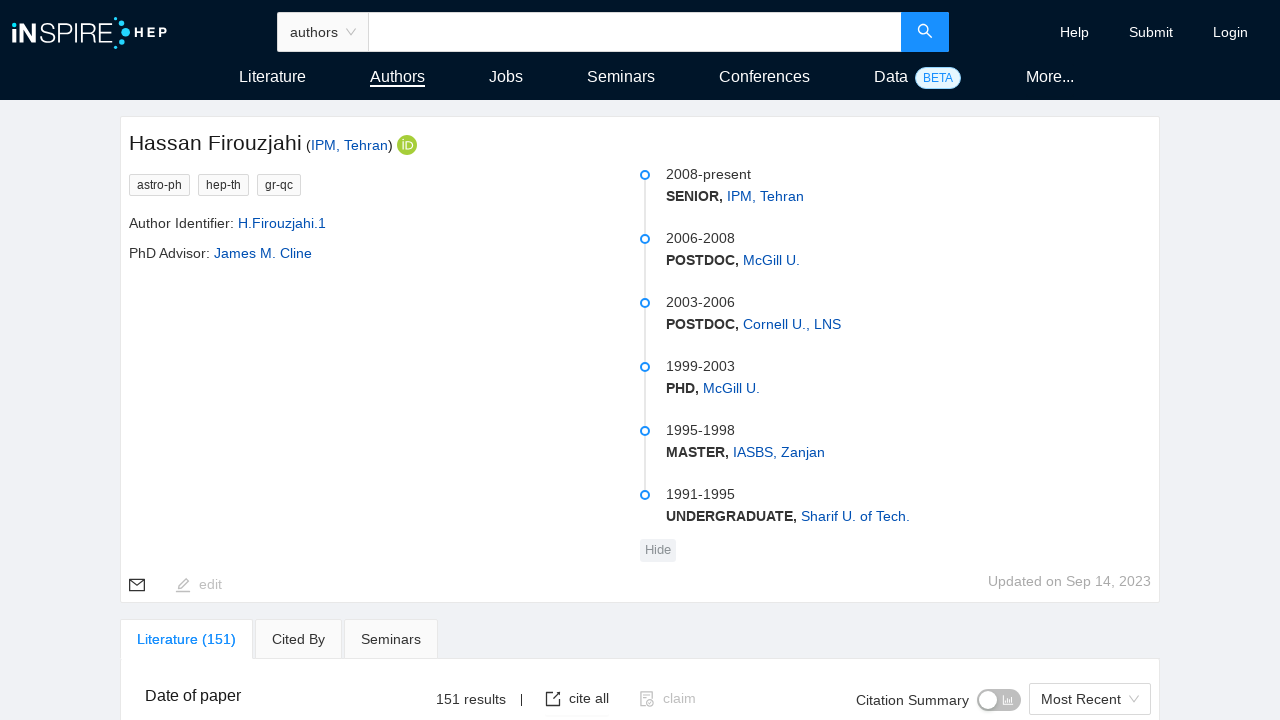

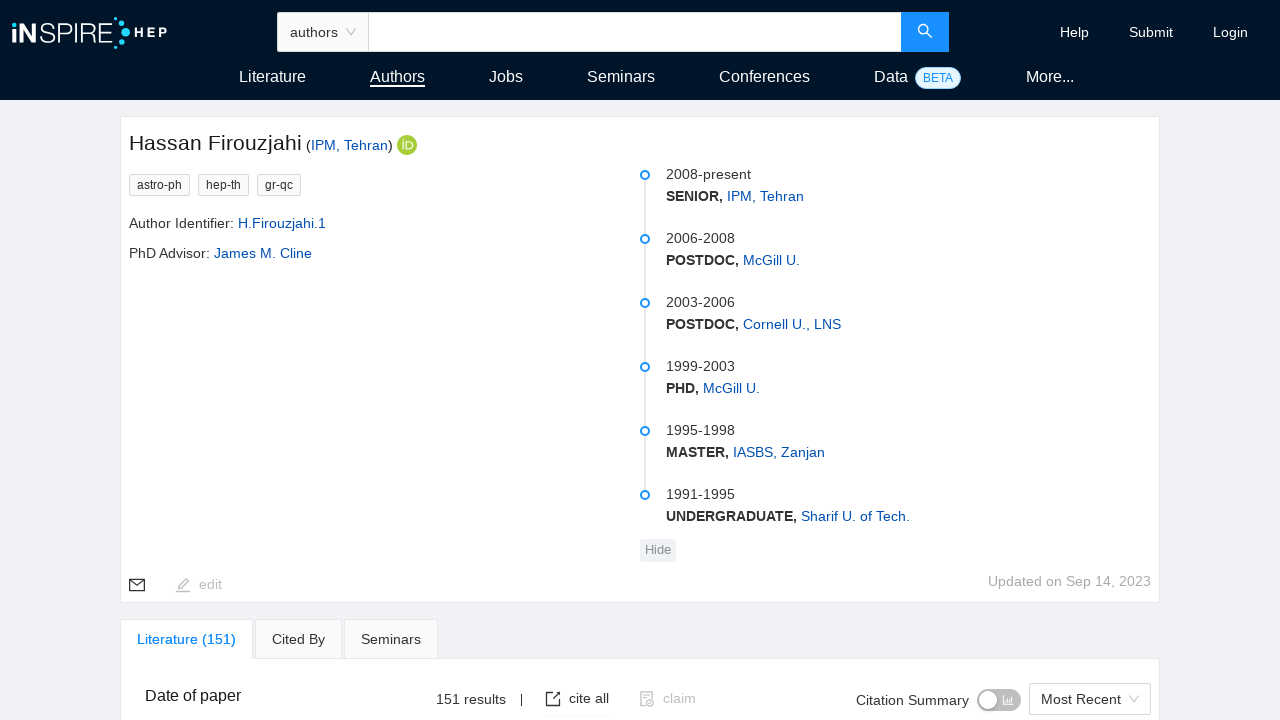